Tests the file upload functionality on CloudConvert by selecting a file through the file input element.

Starting URL: https://cloudconvert.com/

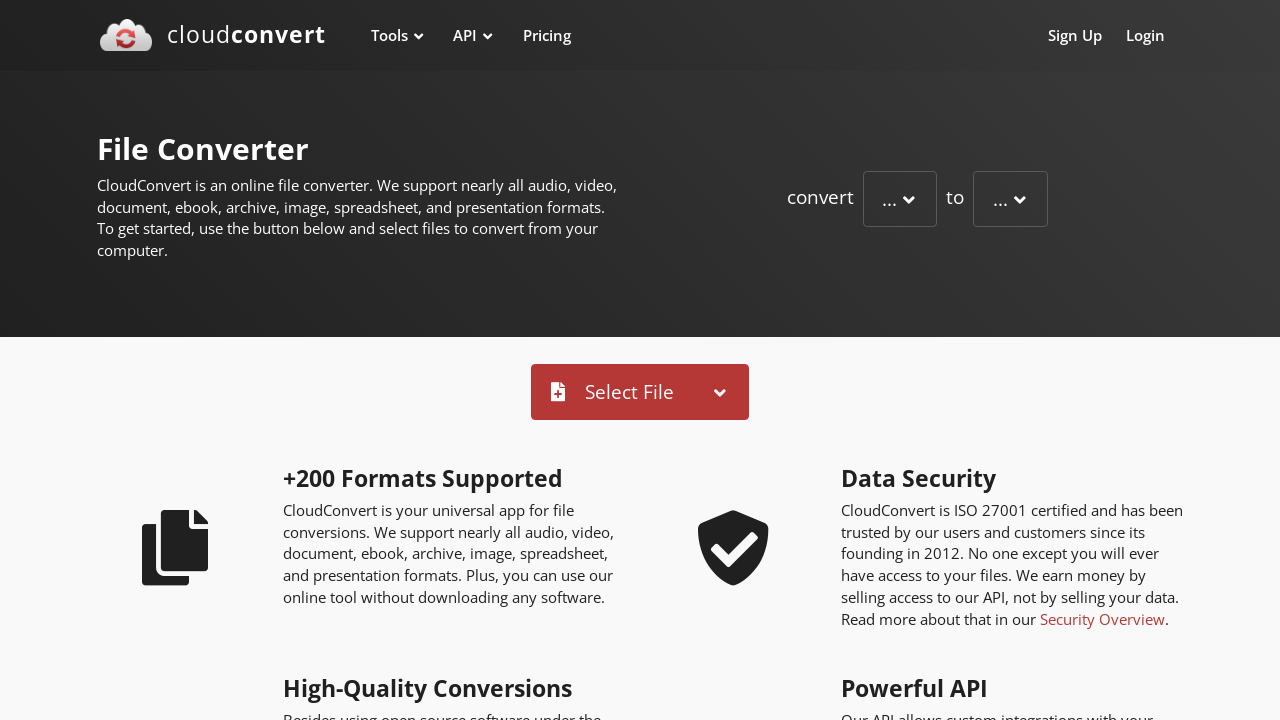

Waited for page to load (networkidle)
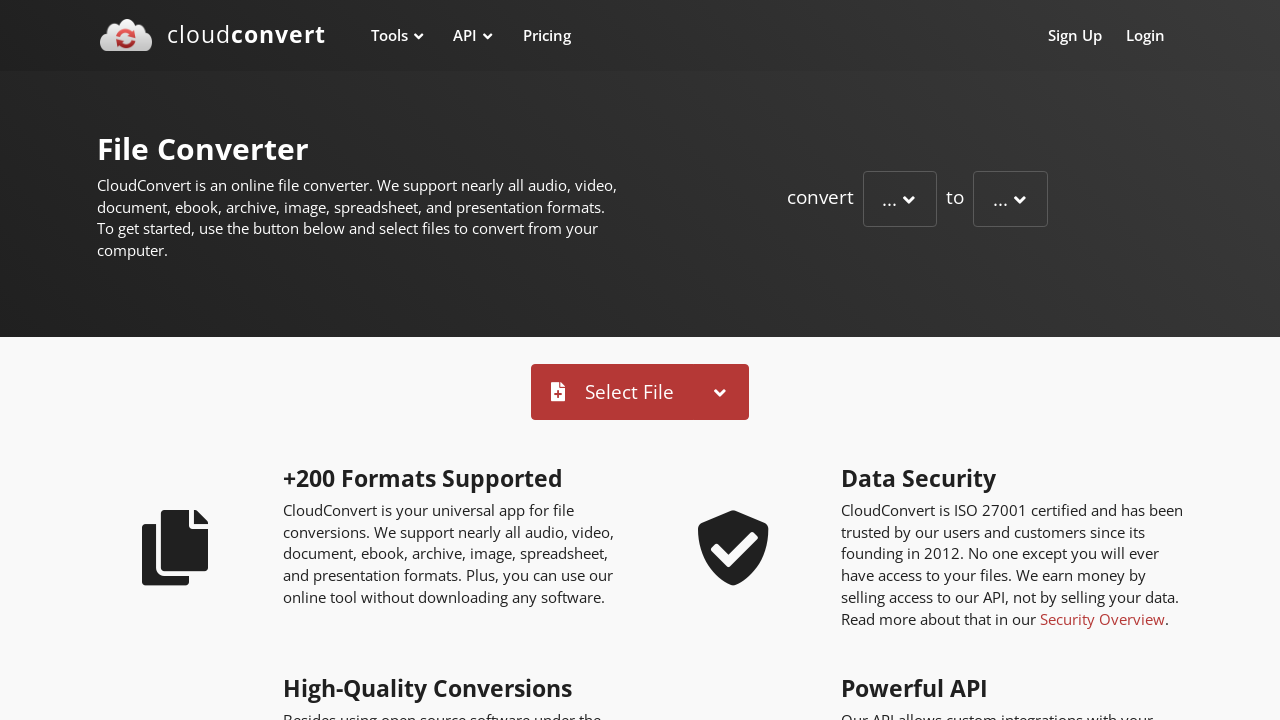

Created temporary test file for upload
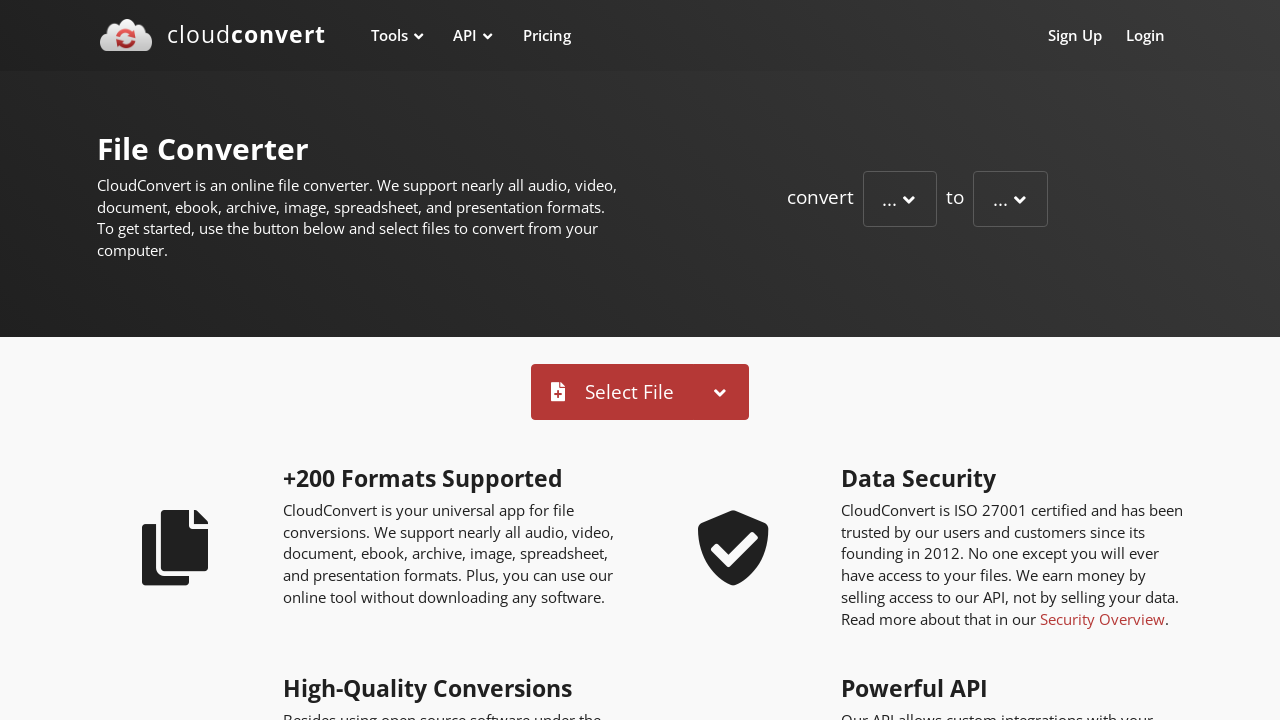

Selected file through file input element and initiated upload
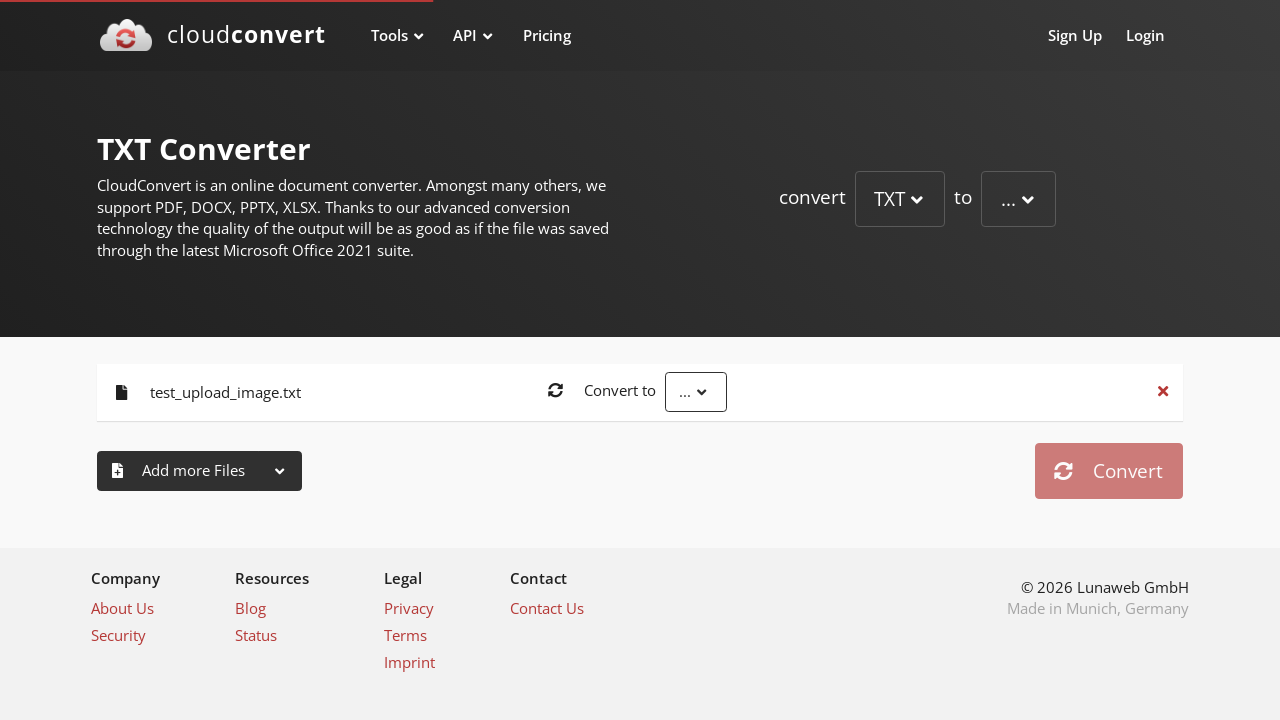

Waited 2 seconds for upload to initiate
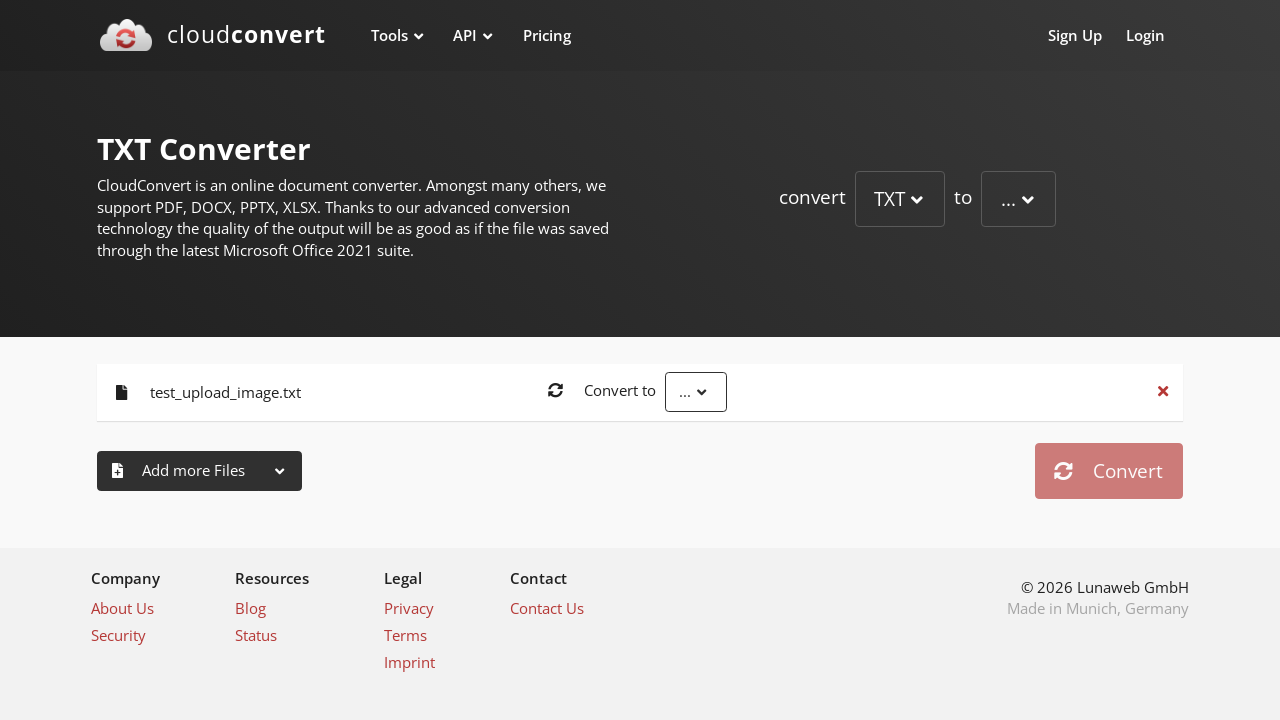

Cleaned up temporary test file
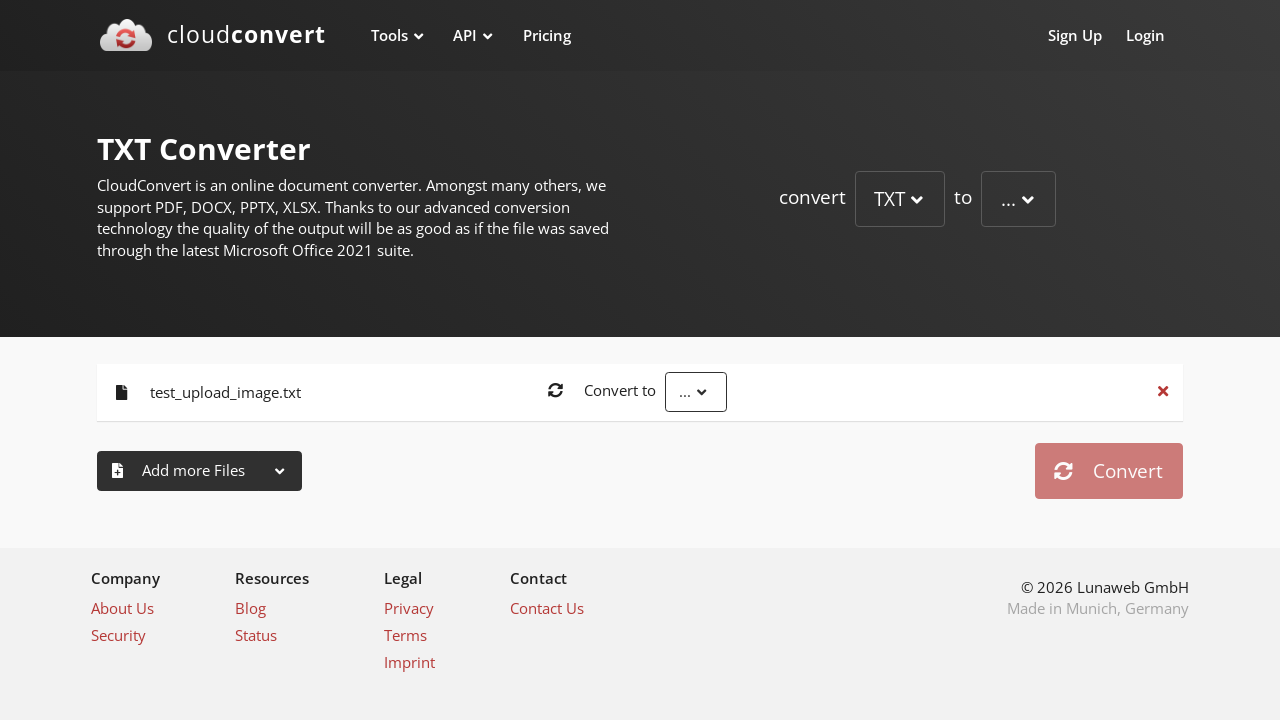

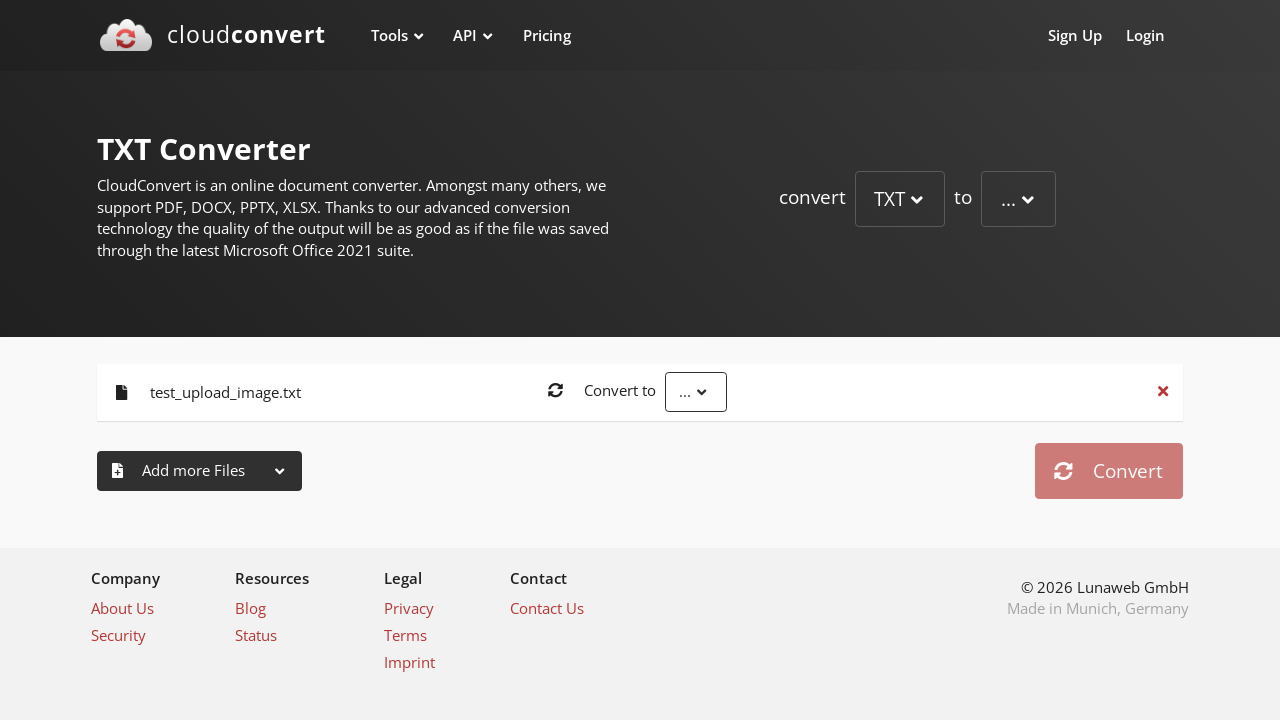